Tests dropdown functionality by clicking the dropdown button and selecting the autocomplete option

Starting URL: https://formy-project.herokuapp.com/dropdown

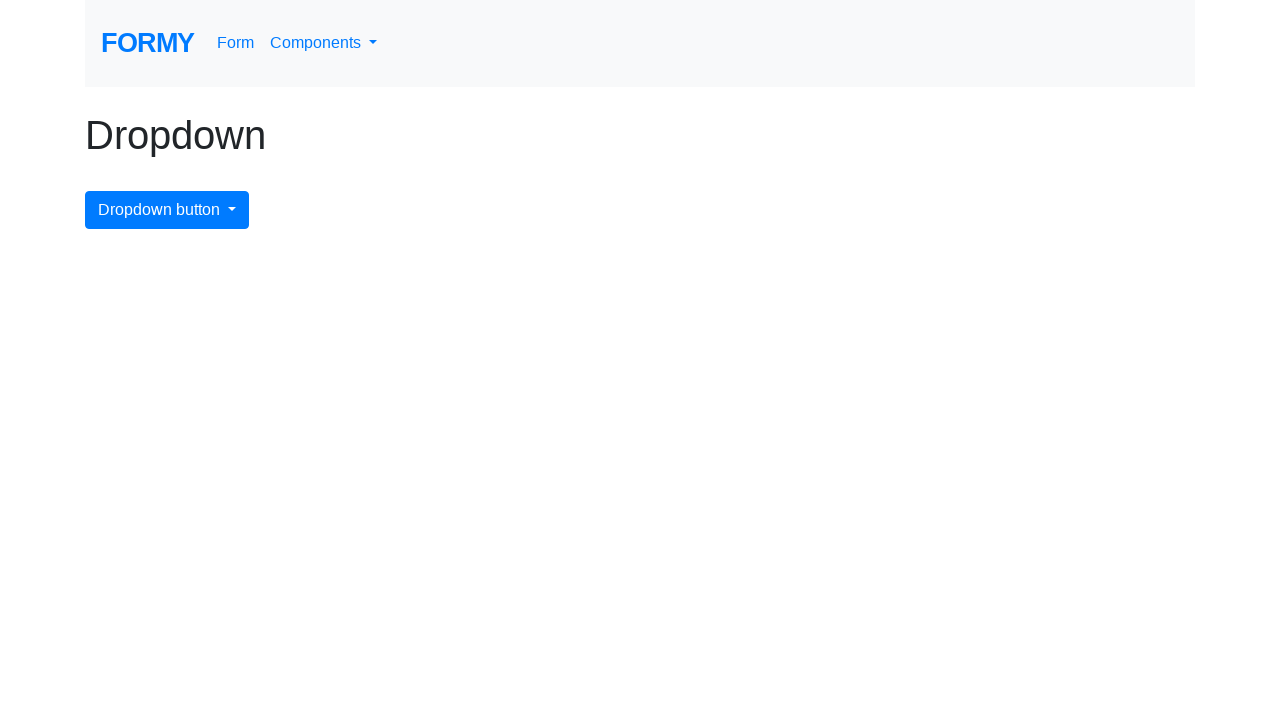

Clicked dropdown button to open menu at (167, 210) on #dropdownMenuButton
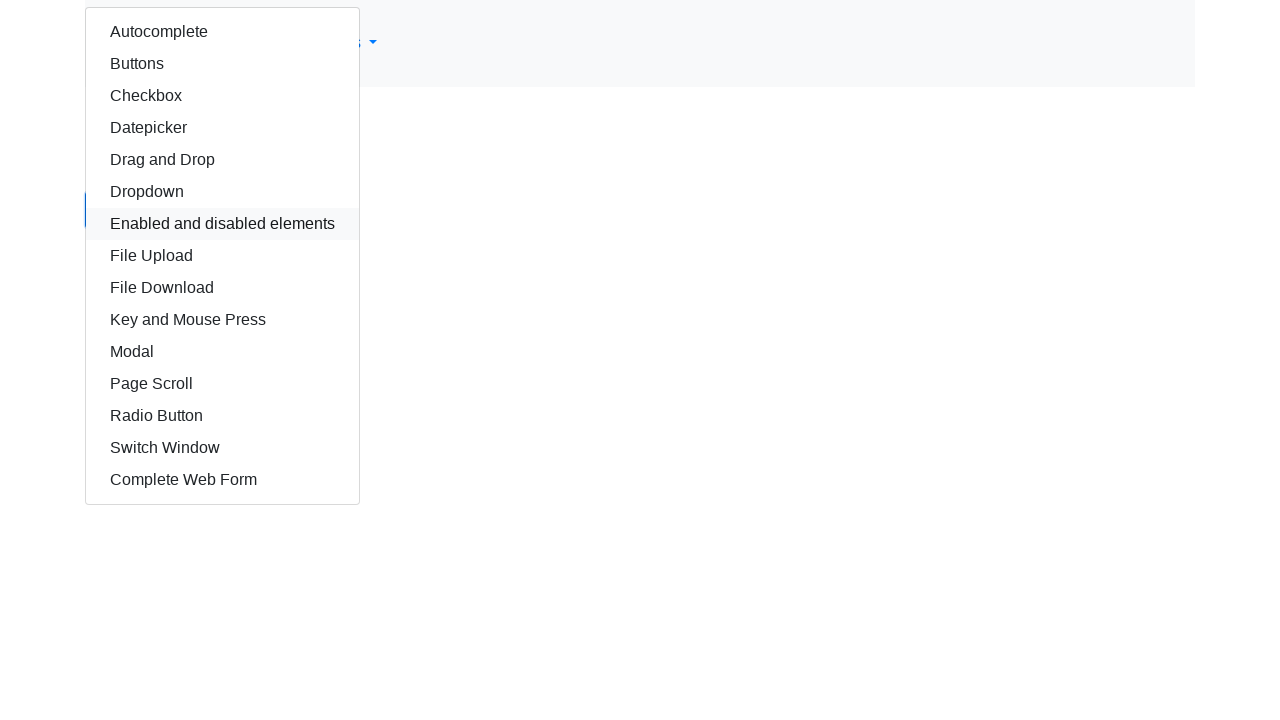

Clicked autocomplete option from dropdown at (222, 32) on #autocomplete
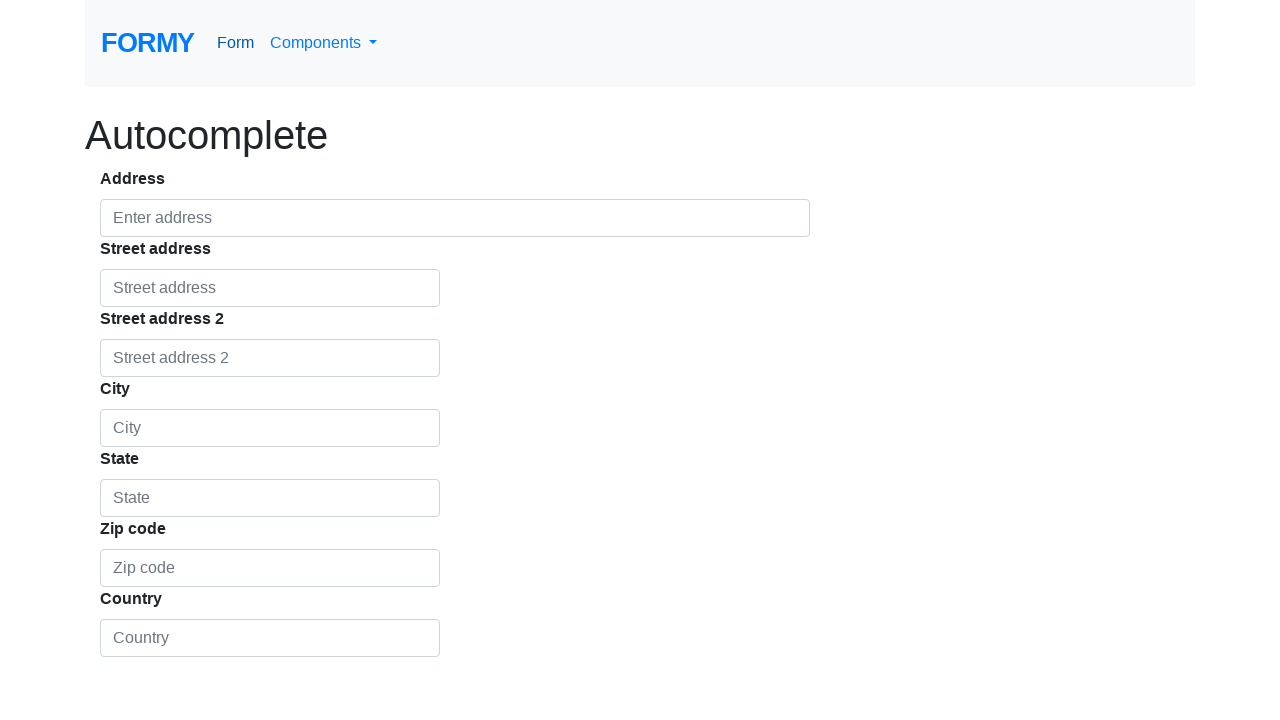

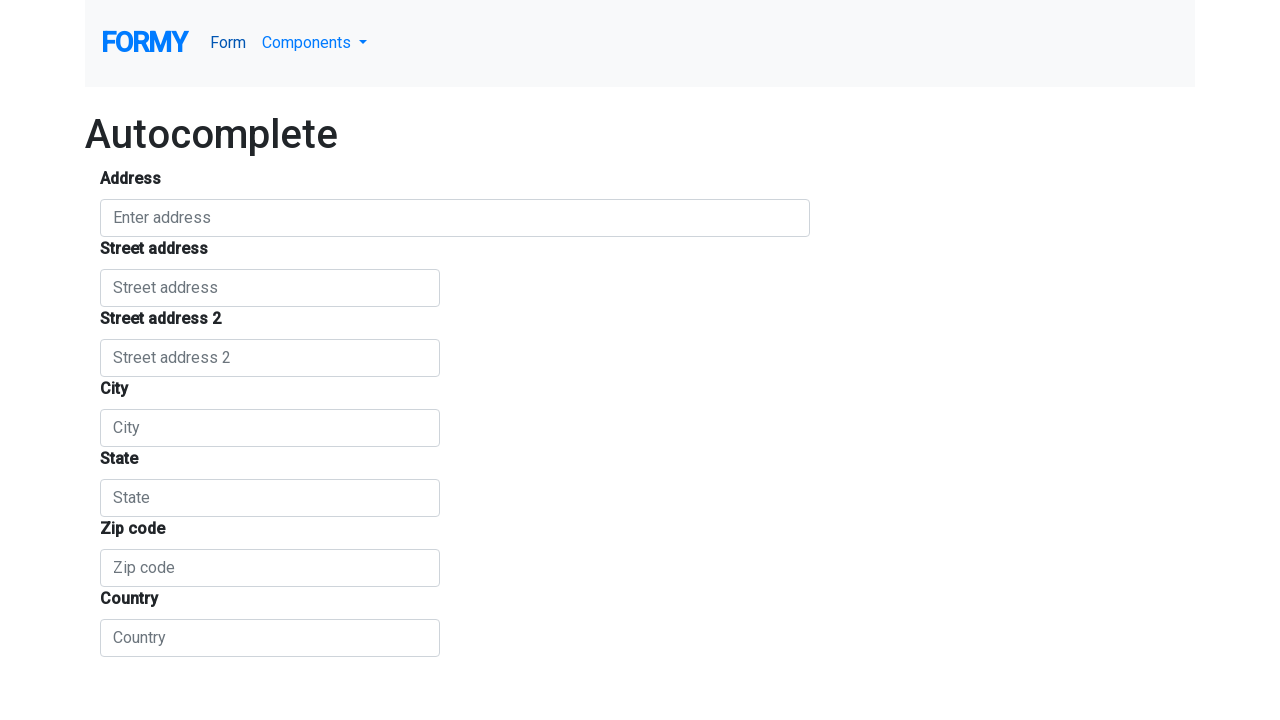